Navigates to NASA Mars InSight mission page and maximizes the browser window

Starting URL: https://mars.nasa.gov/insight/

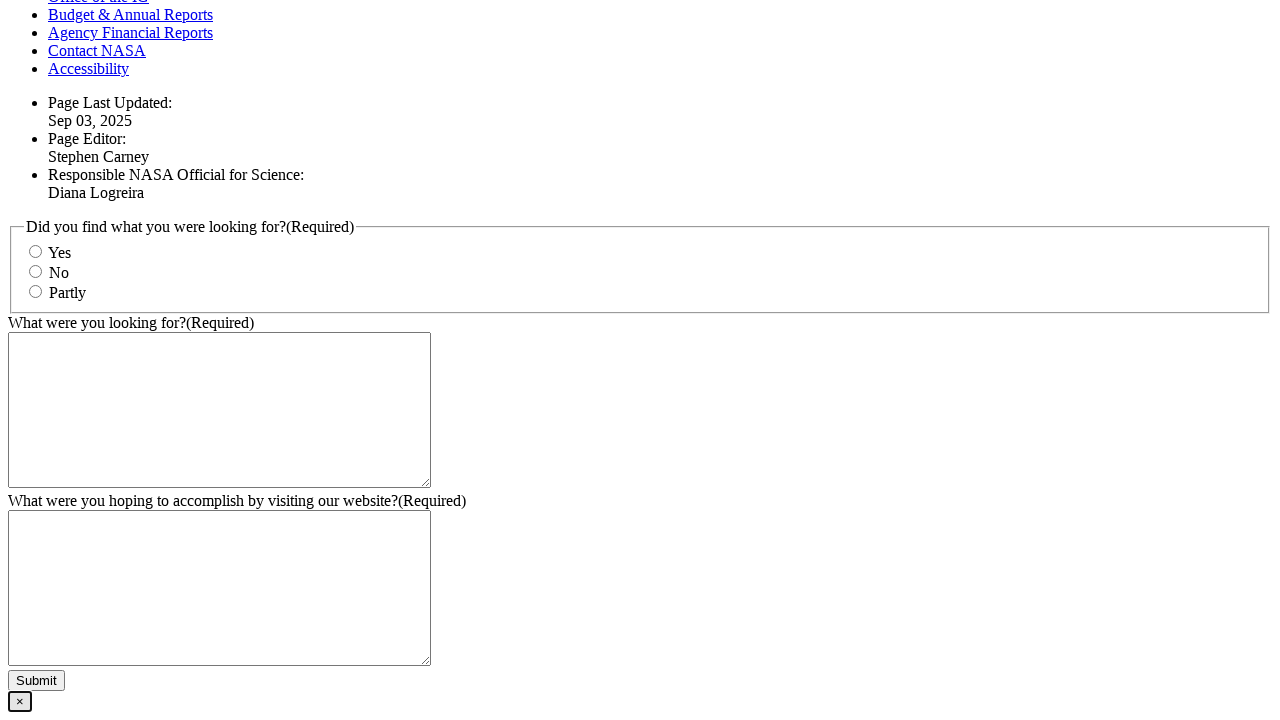

Set viewport size to 1920x1080 to maximize browser window
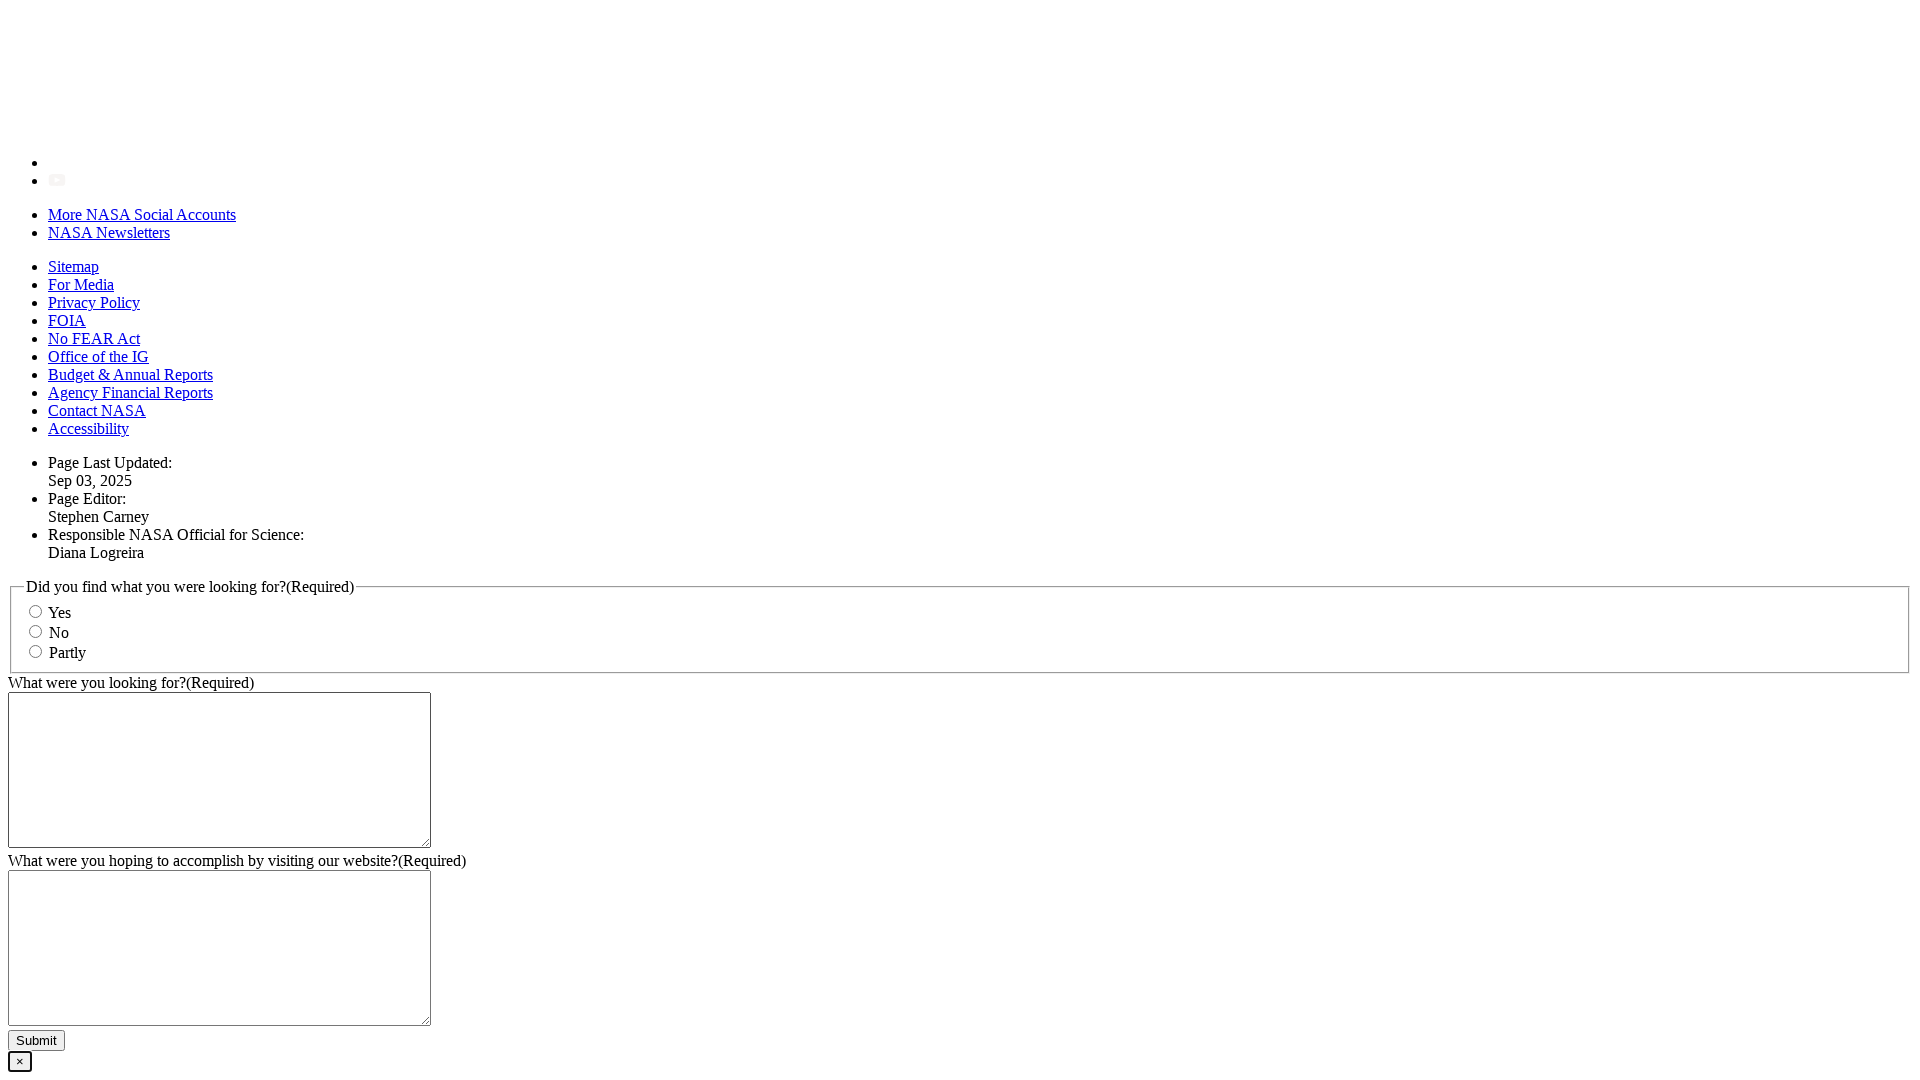

Waited for NASA Mars InSight page to fully load (networkidle)
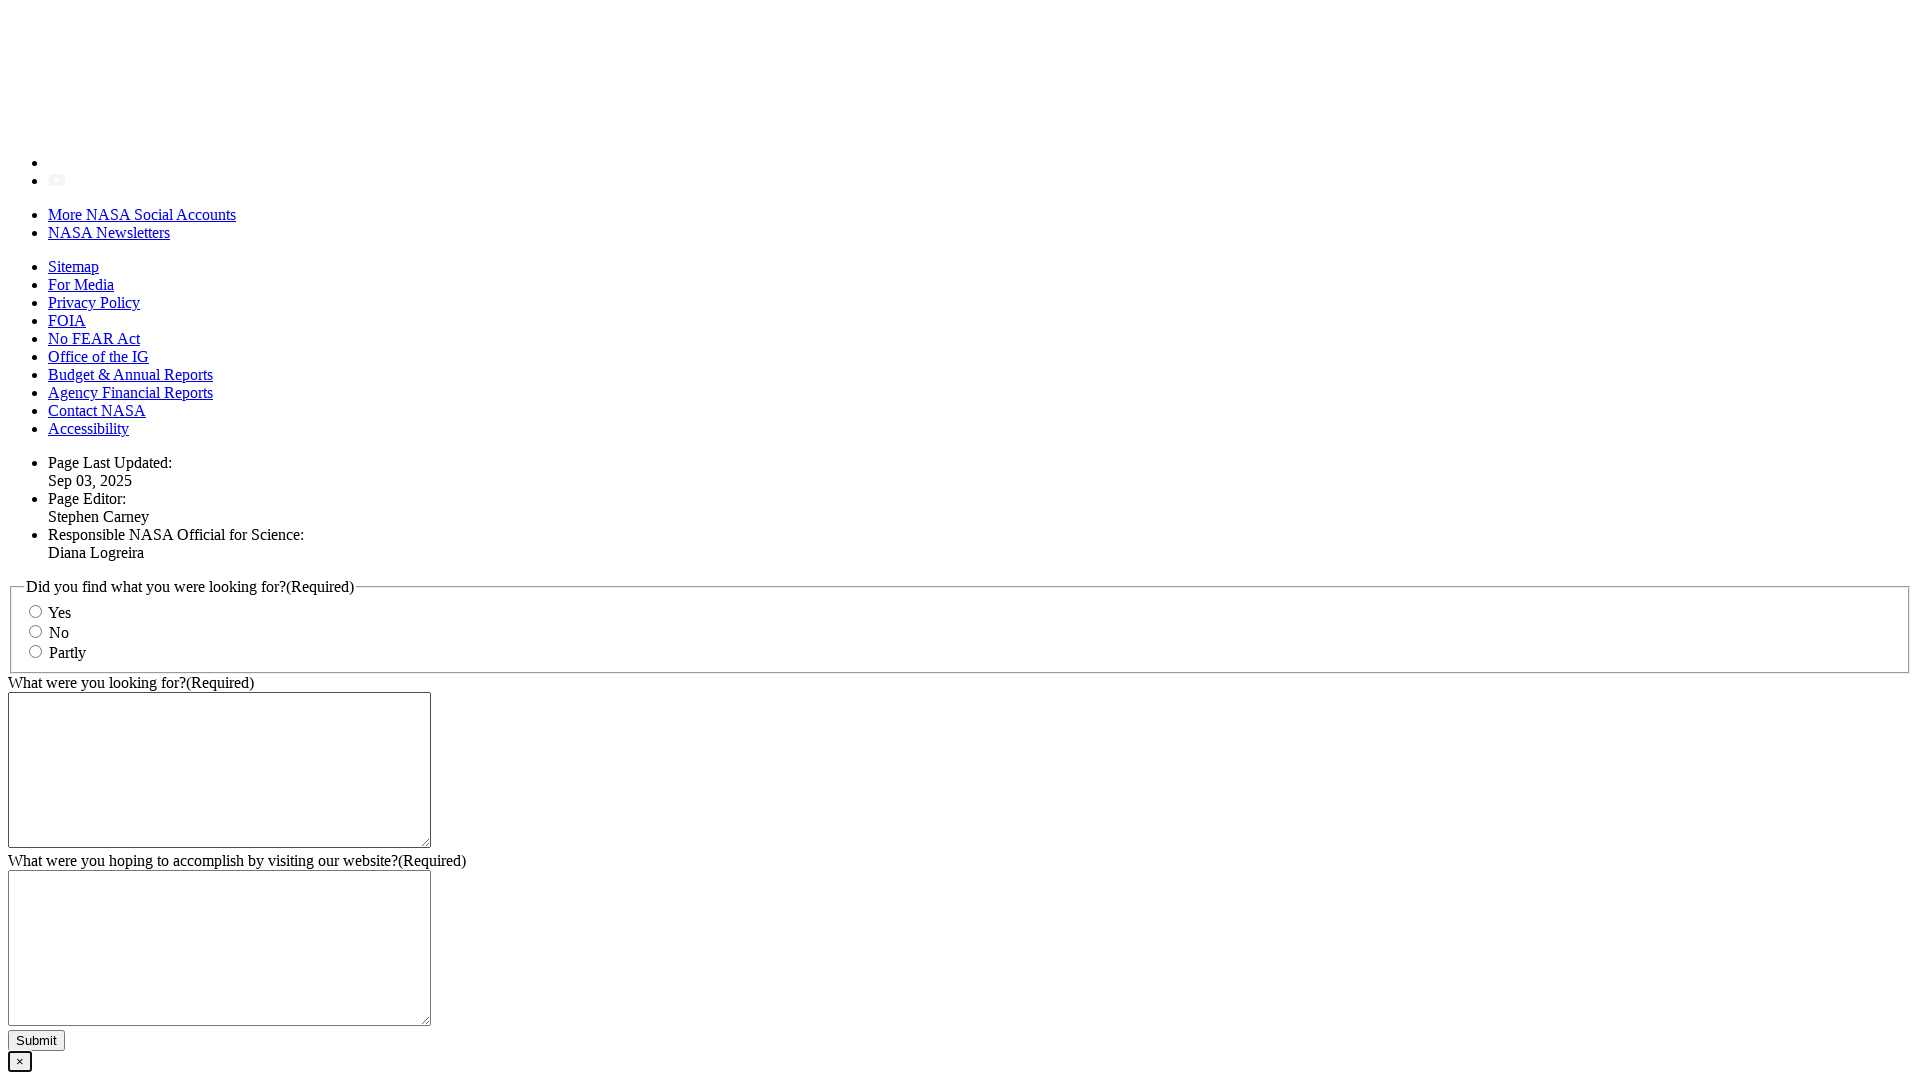

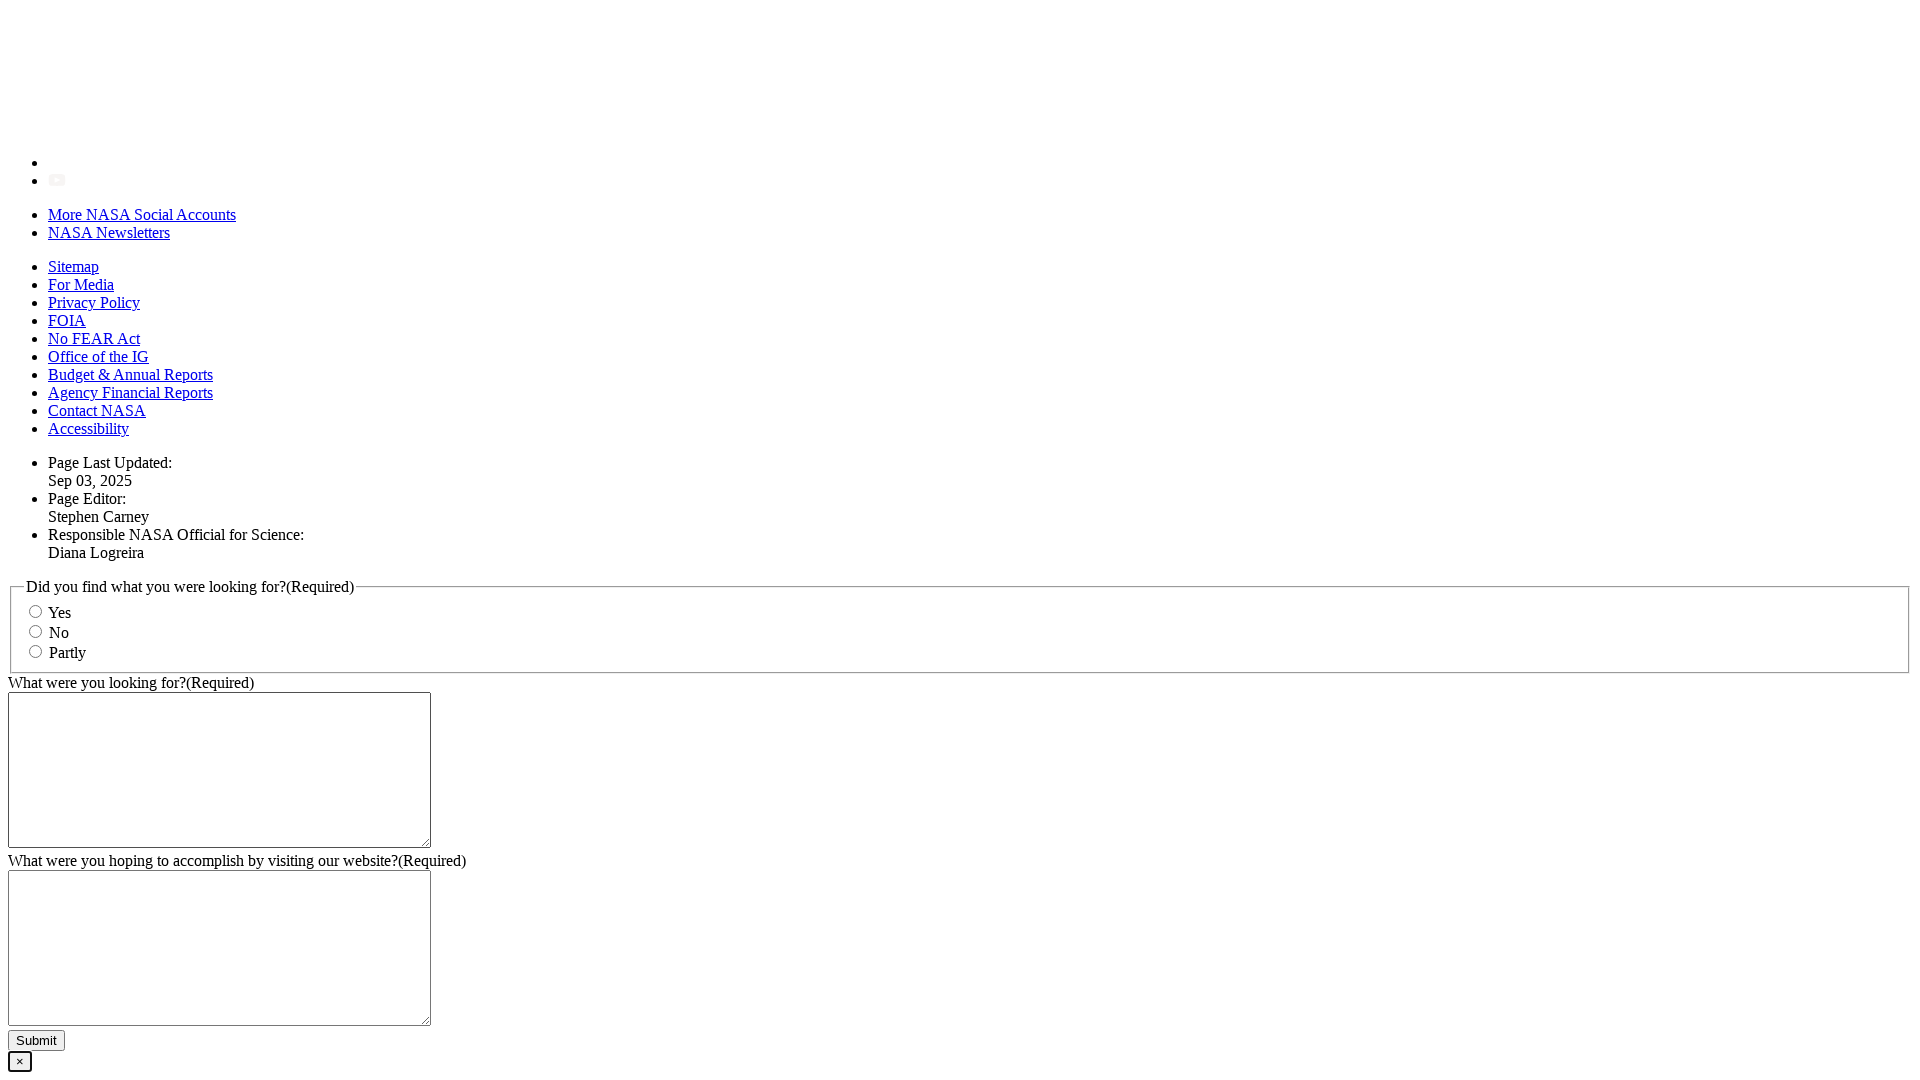